Tests different types of JavaScript alerts (simple alert, confirm dialog, and prompt) by triggering them and interacting with each type

Starting URL: https://testautomationpractice.blogspot.com/

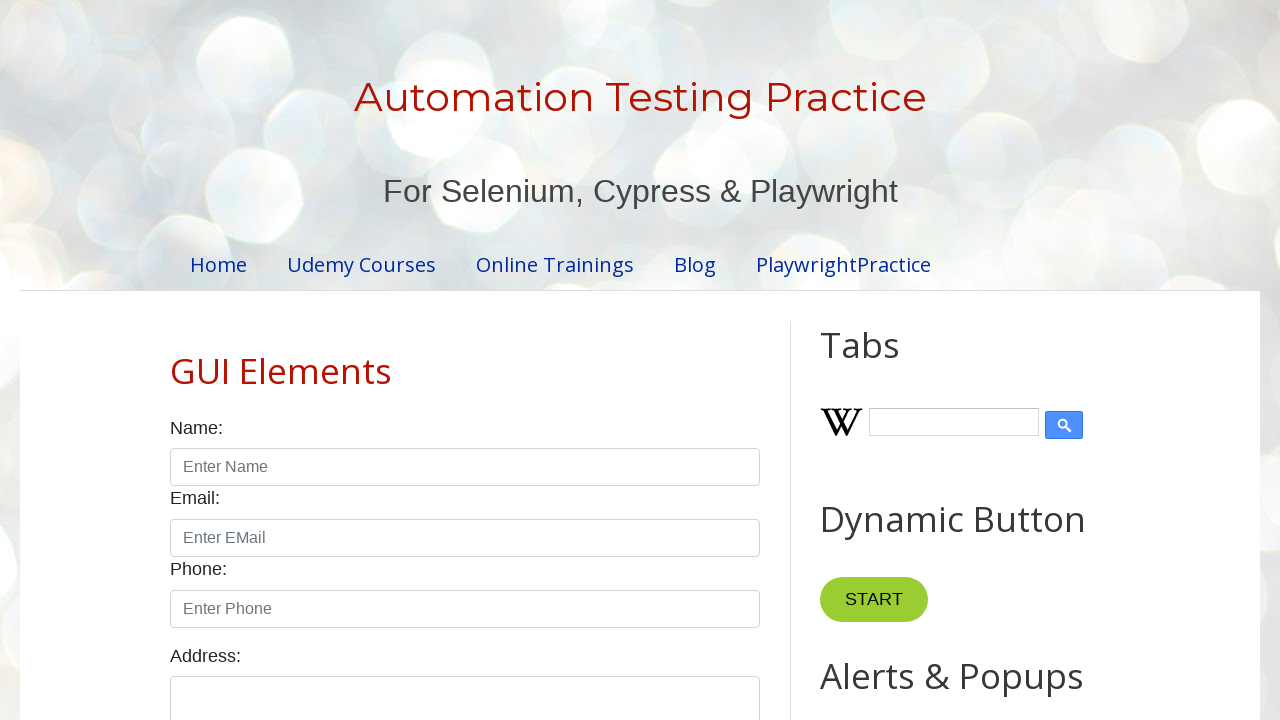

Clicked button to trigger simple alert at (888, 361) on xpath=//*[@id='HTML9']/div[1]/button[1]
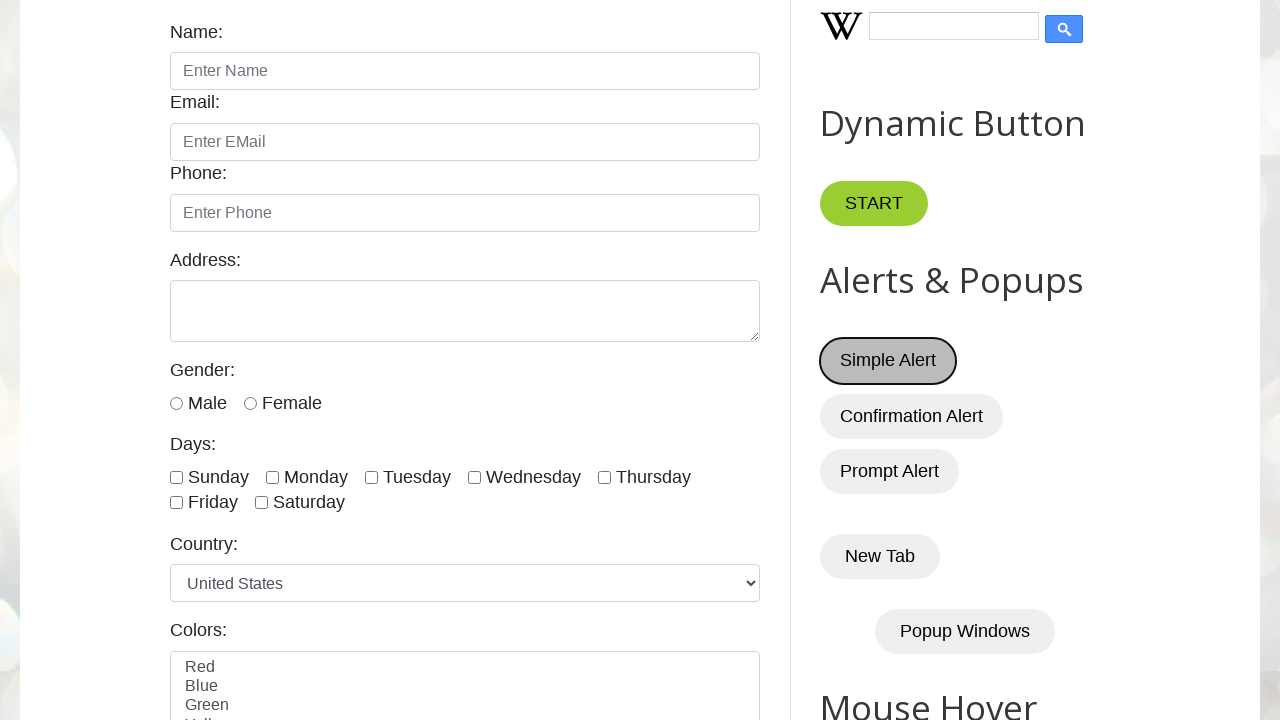

Accepted simple alert dialog
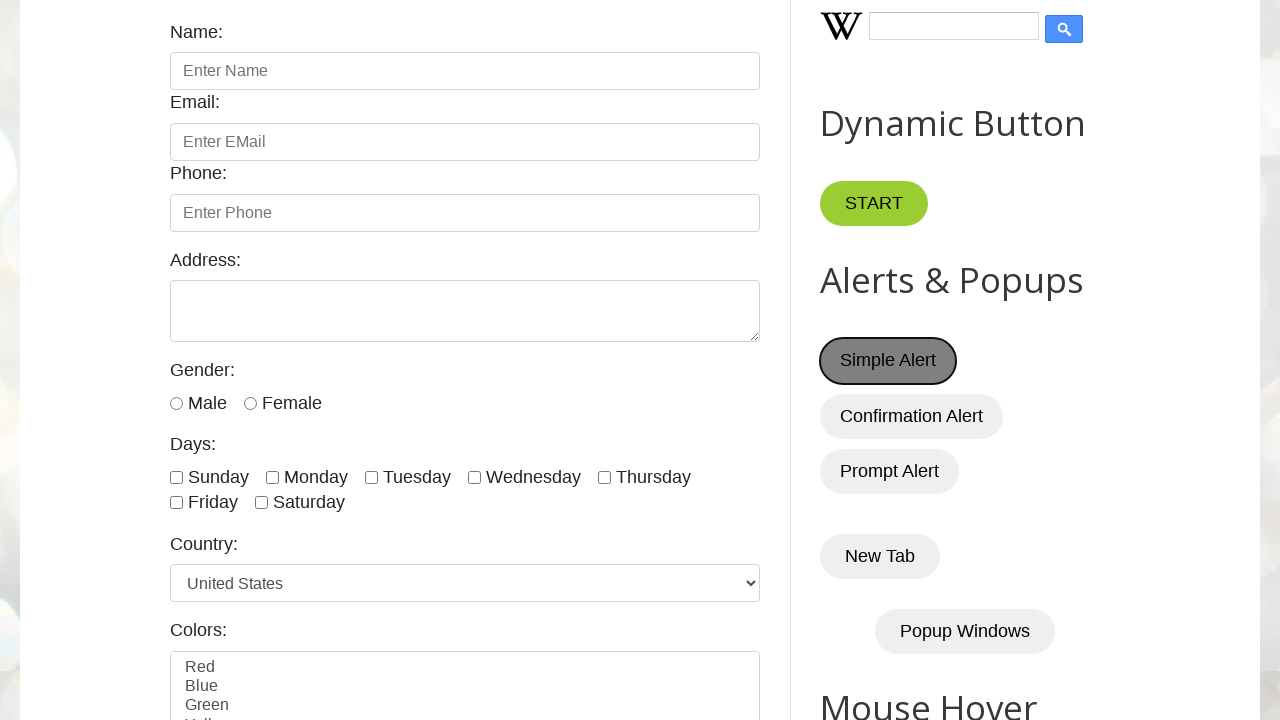

Clicked button to trigger confirm dialog at (912, 416) on xpath=//*[@id='HTML9']/div[1]/button[2]
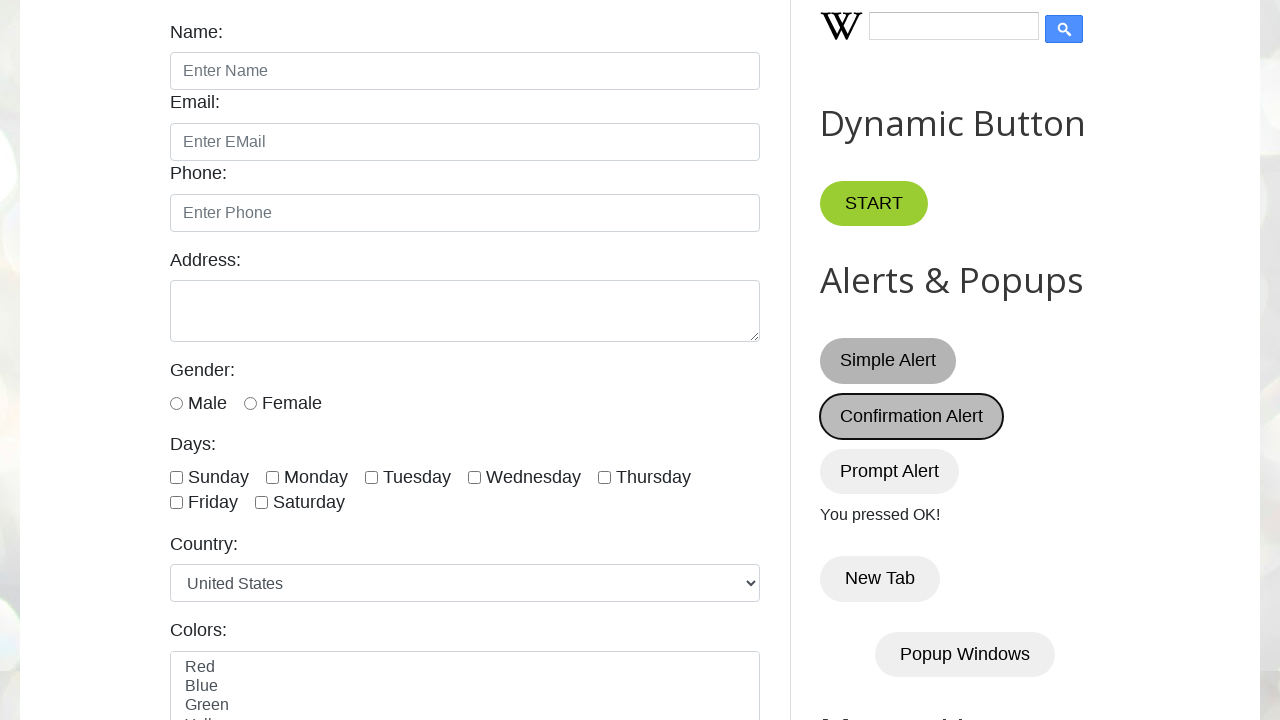

Dismissed confirm dialog
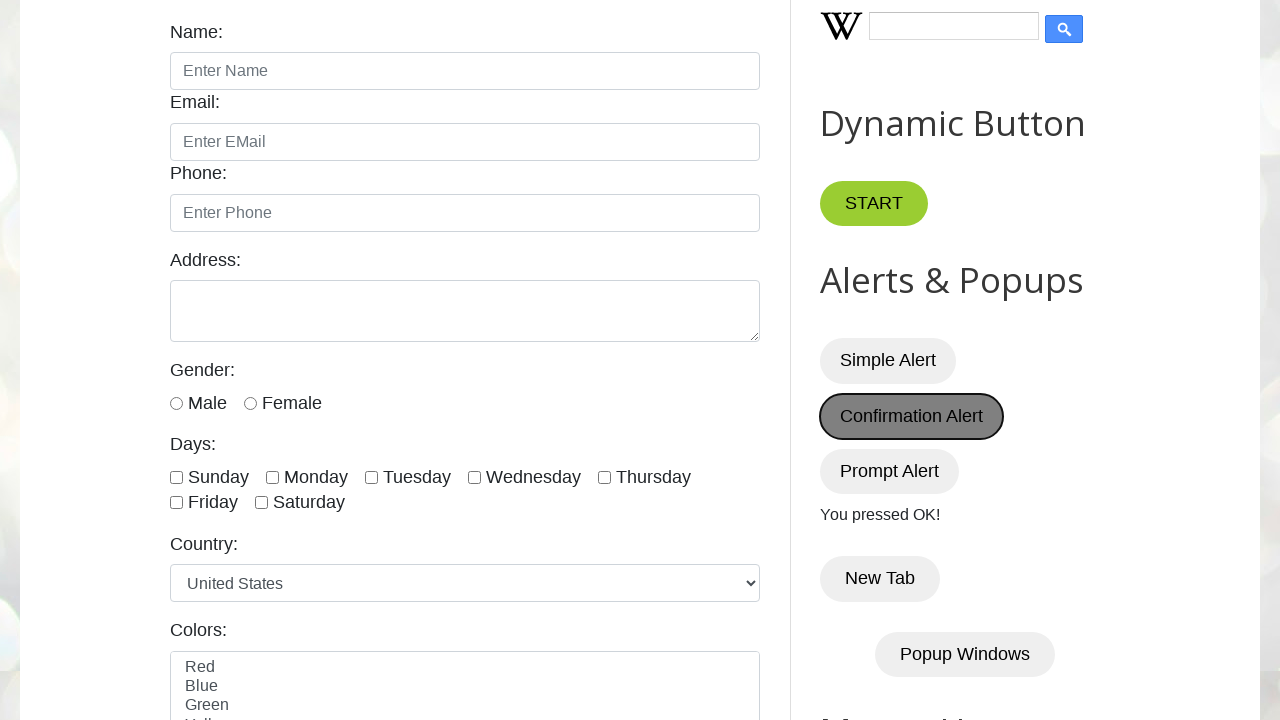

Set up handler for prompt dialog
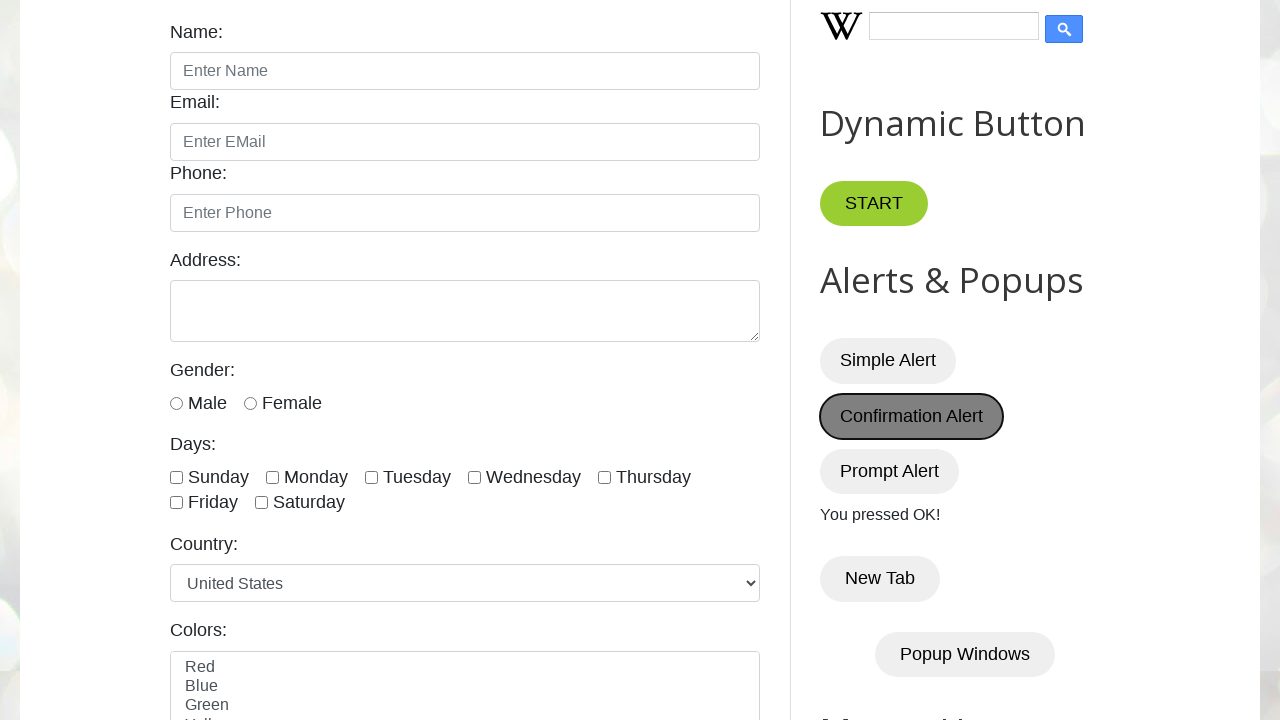

Clicked button to trigger prompt dialog at (890, 471) on xpath=//*[@id='HTML9']/div[1]/button[3]
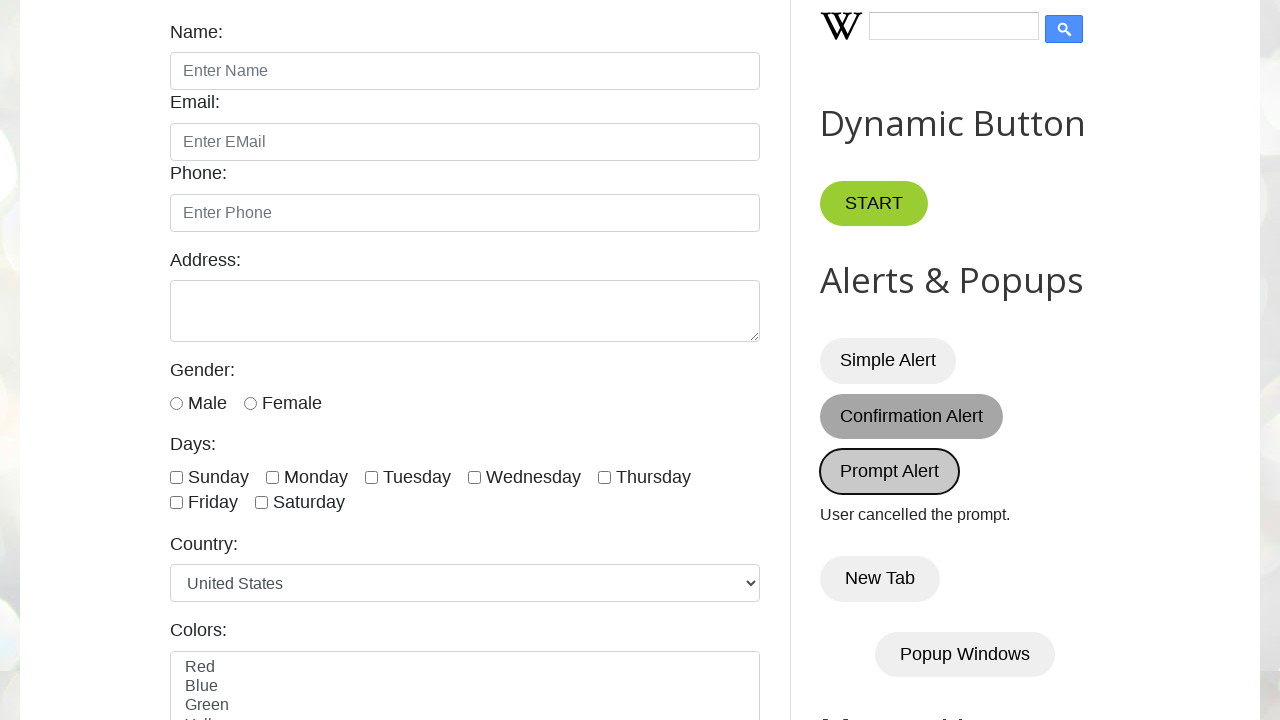

Accepted prompt dialog with text 'arun'
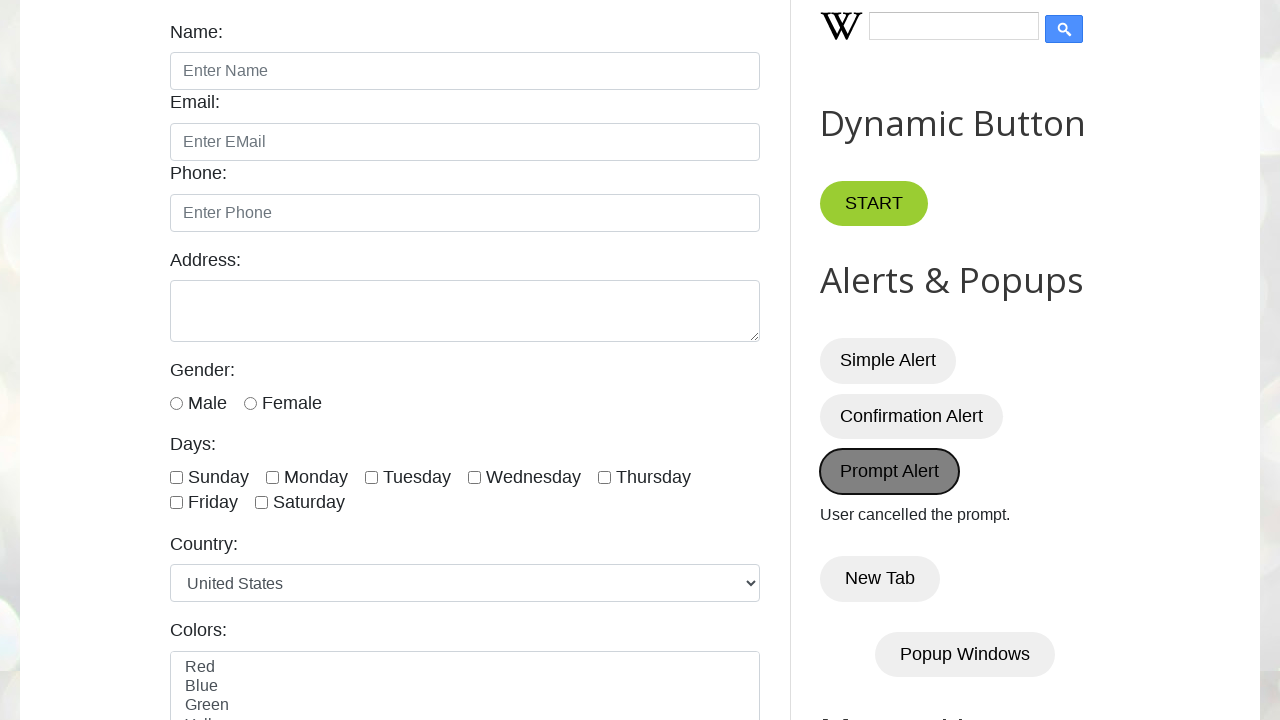

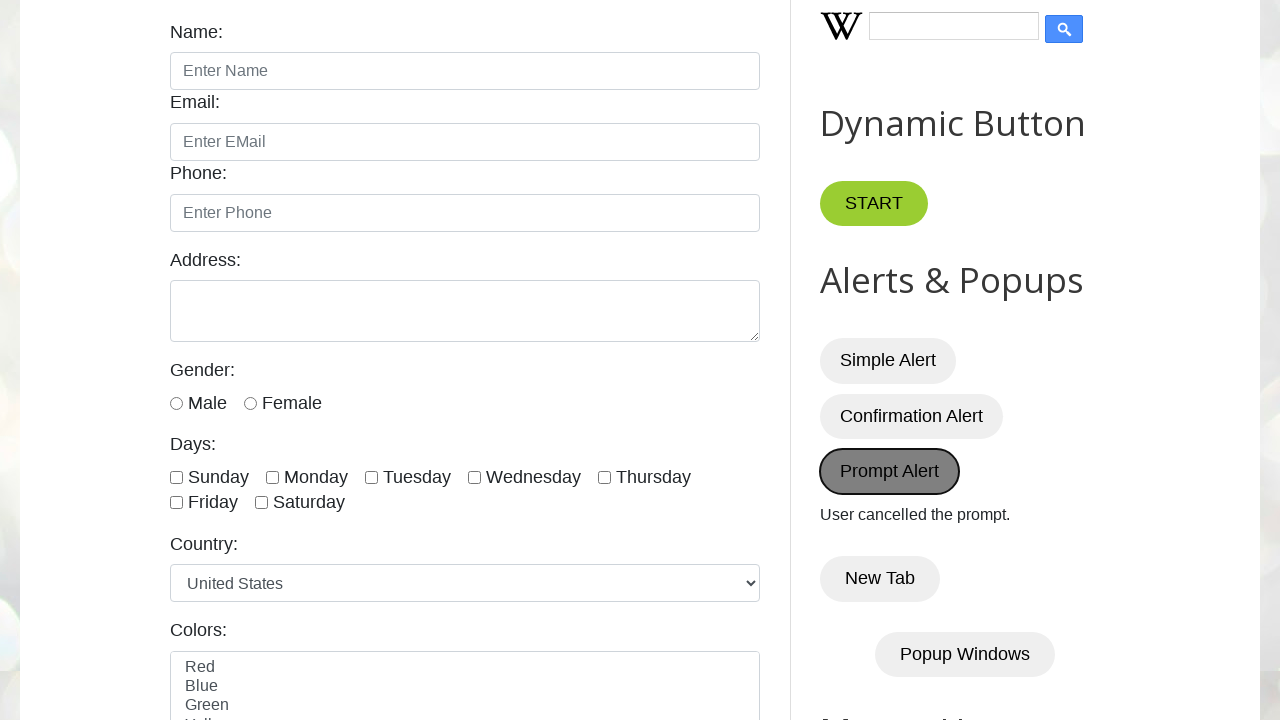